Tests dynamic element removal using fluent wait approach, clicking Remove button and verifying checkbox disappears

Starting URL: http://the-internet.herokuapp.com/dynamic_controls

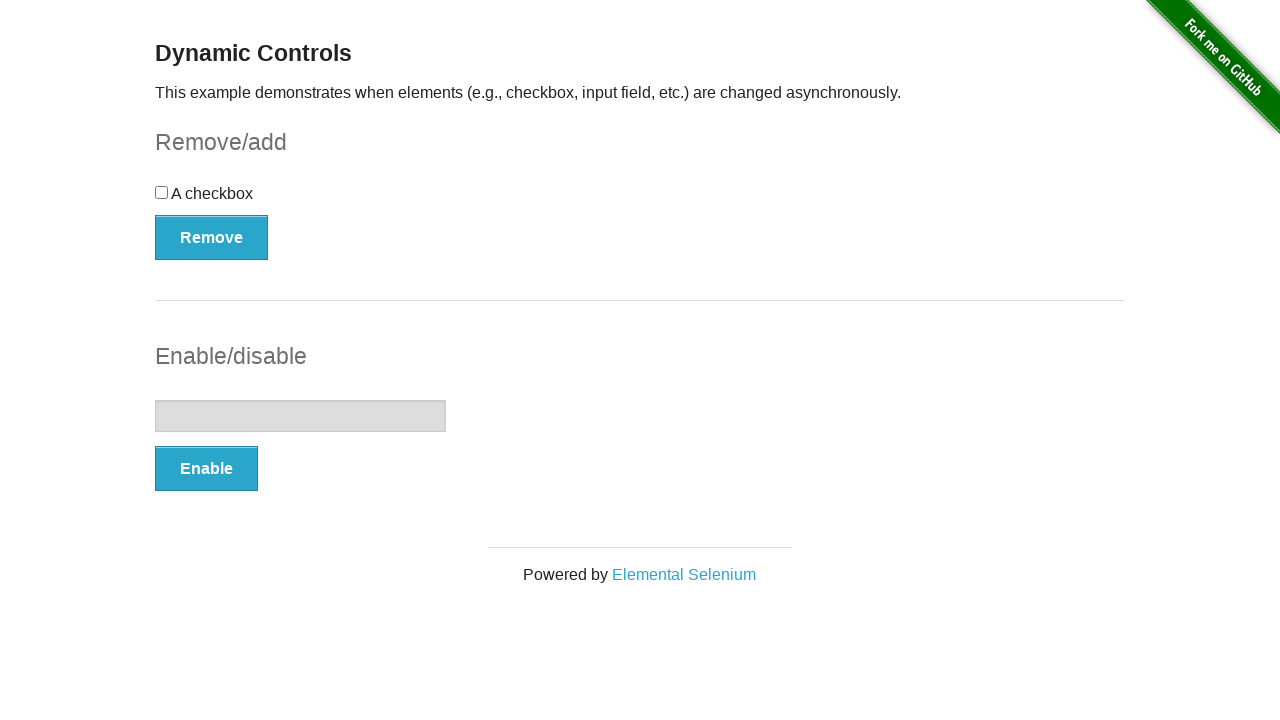

Clicked Remove button to dynamically remove checkbox at (212, 237) on xpath=//button[normalize-space()='Remove']
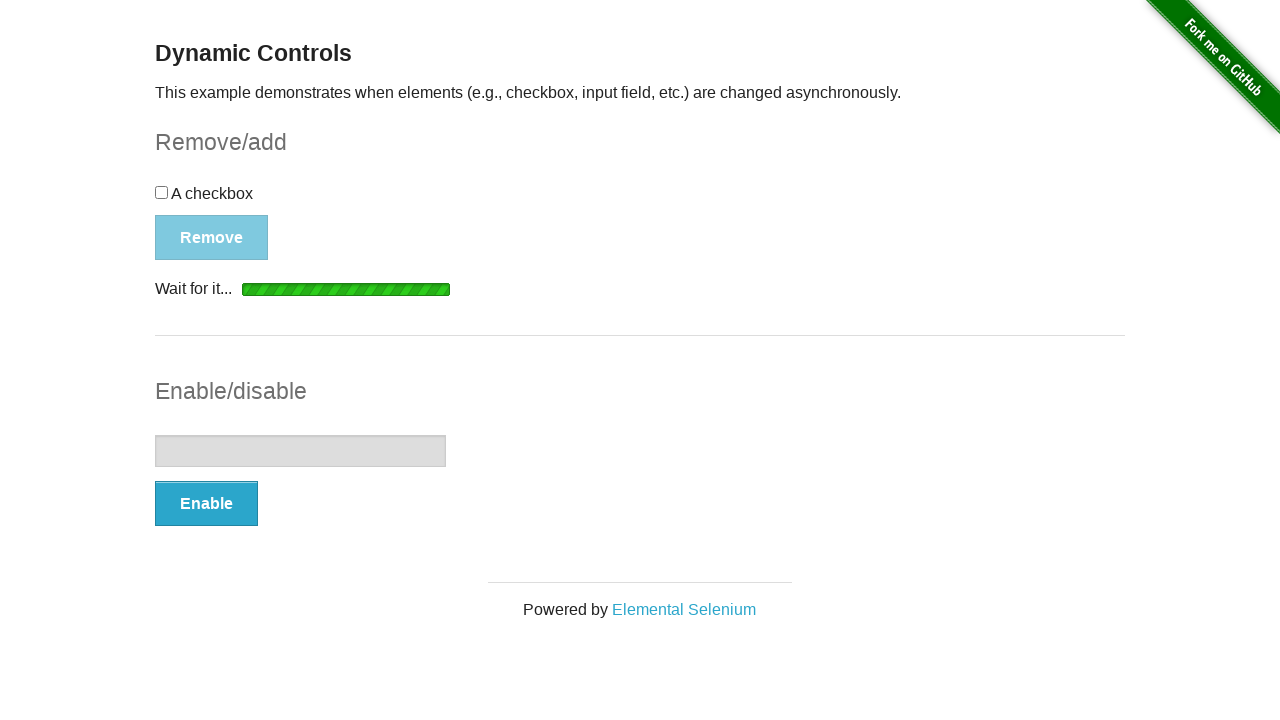

Verified checkbox has been detached from DOM using fluent wait
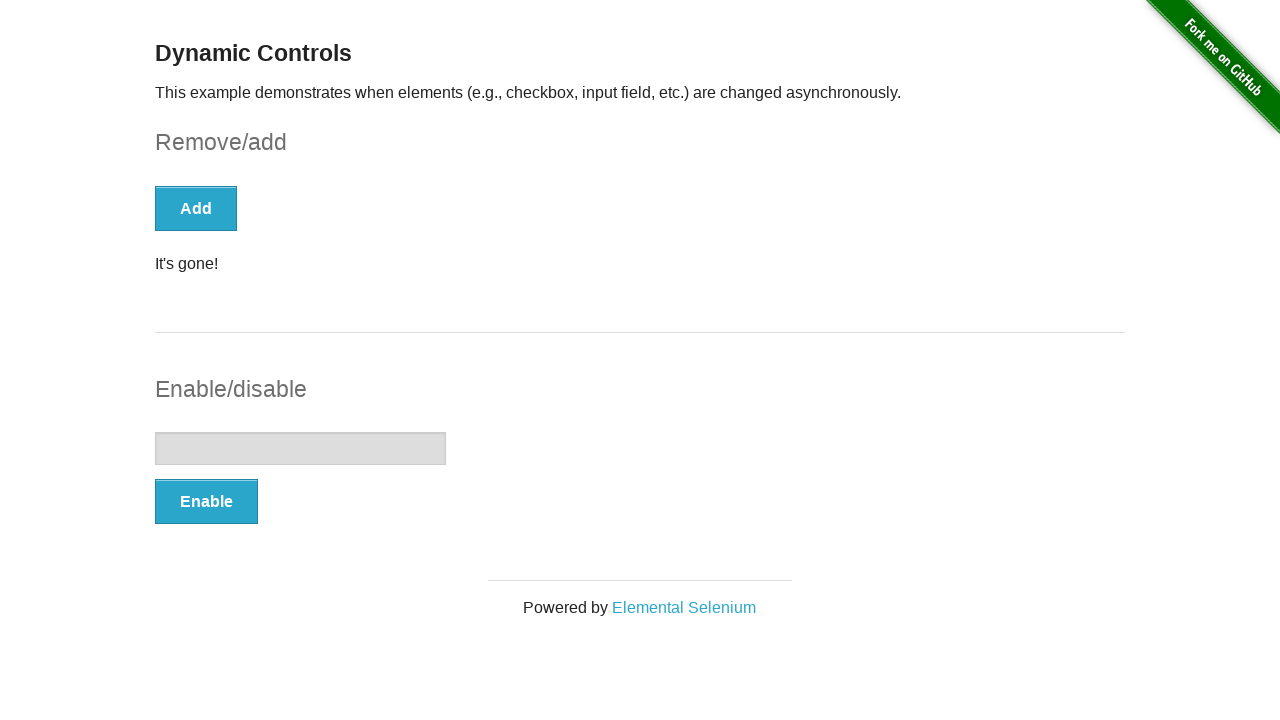

Verified removal confirmation message is displayed
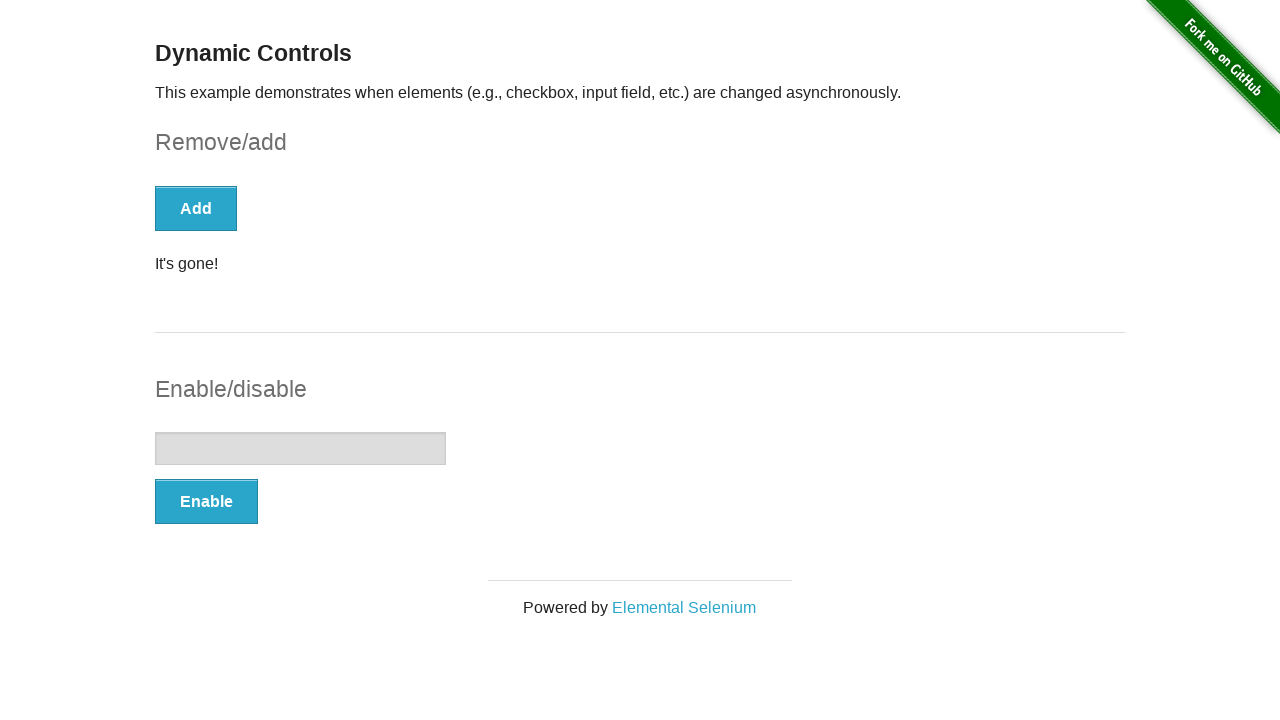

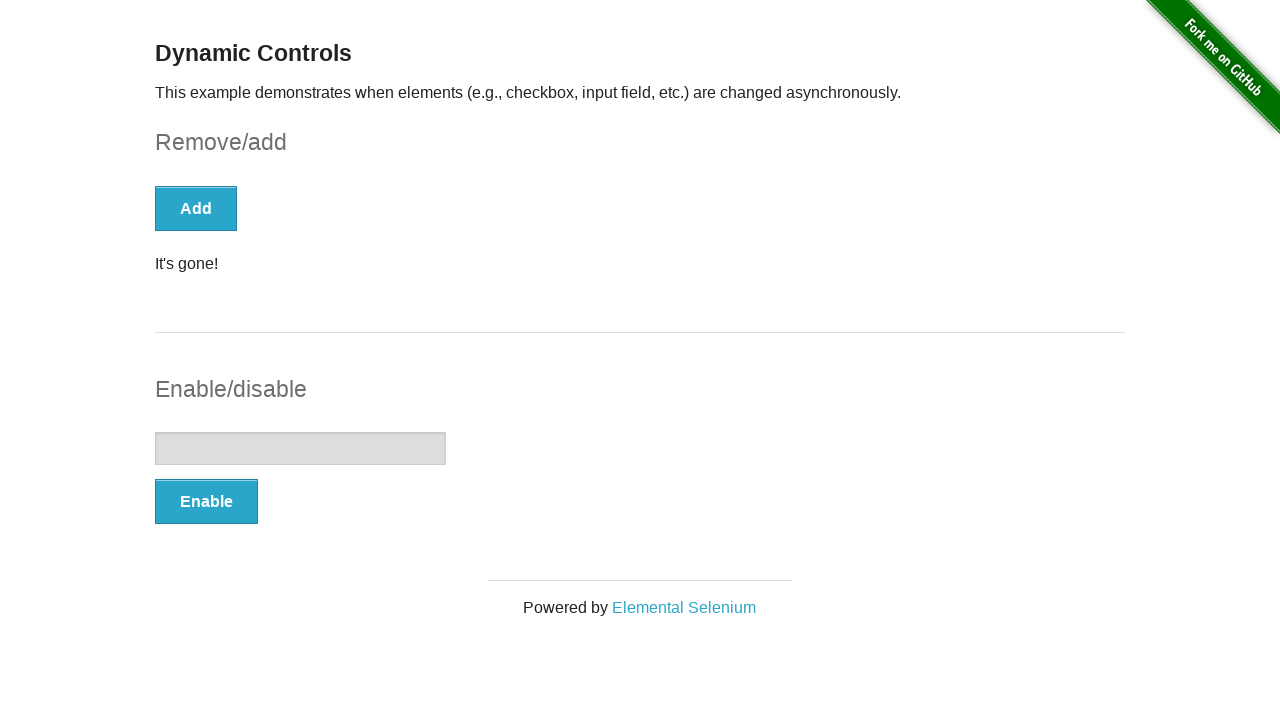